Searches for a specific book "Git Pocket Guide" on the DemoQA books page and navigates to its detail page

Starting URL: https://demoqa.com/books

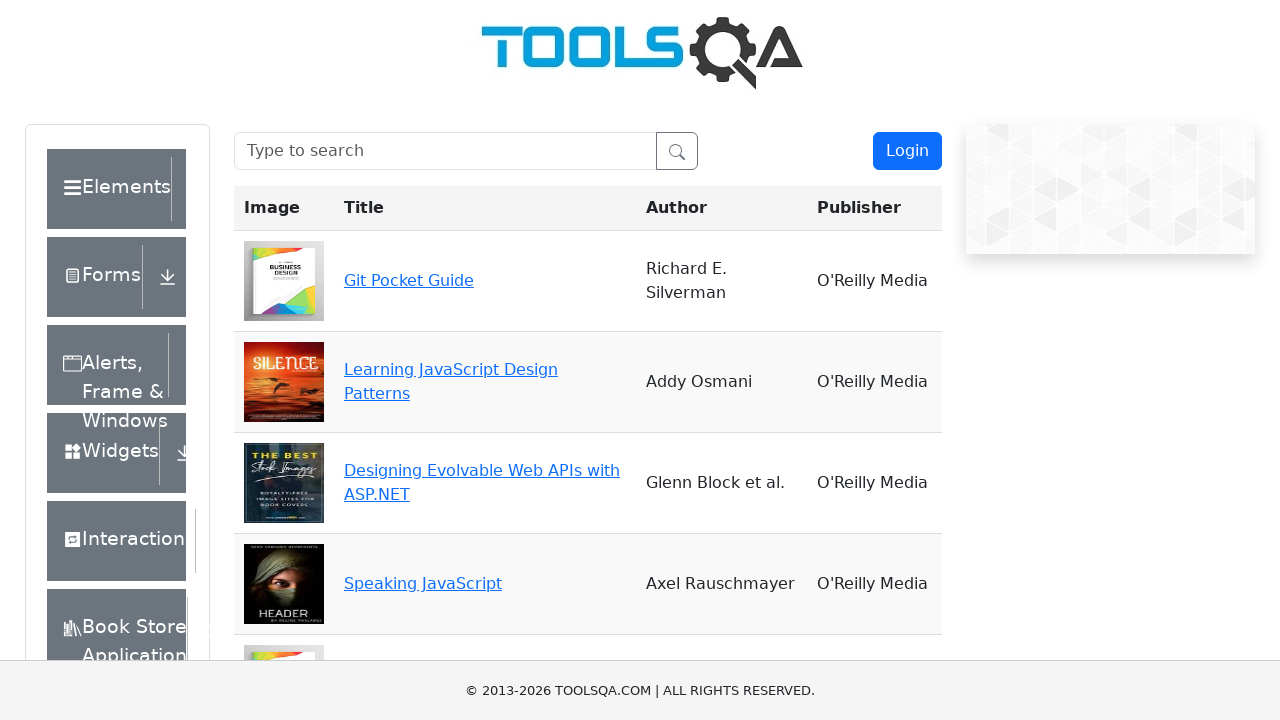

Clicked on the search box at (445, 151) on input#searchBox
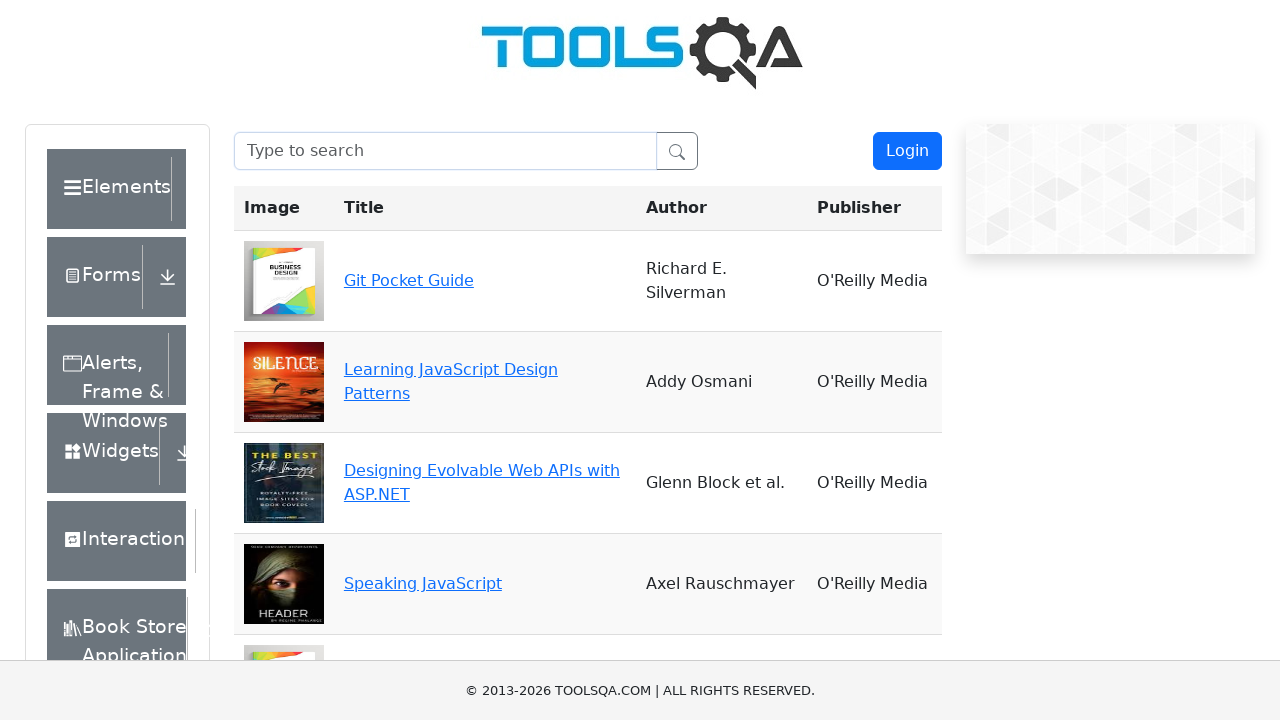

Filled search box with 'Git Pocket Guide' on input#searchBox
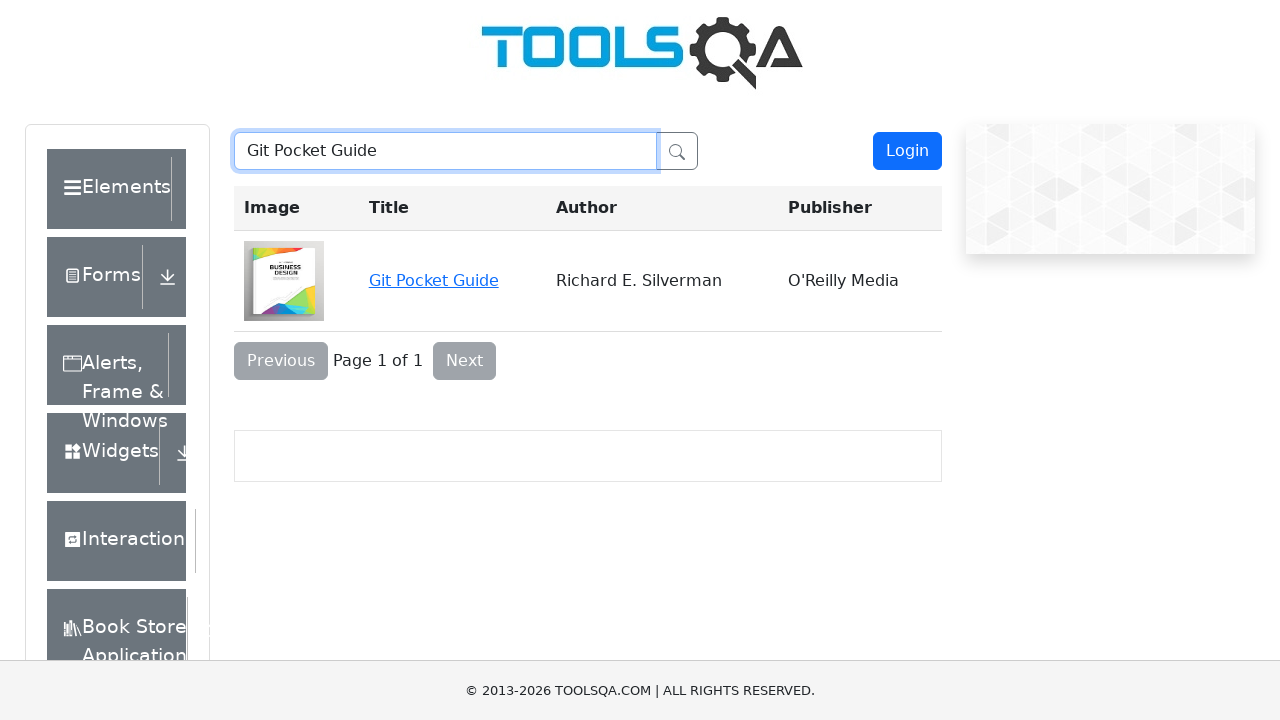

Clicked on 'Git Pocket Guide' book link to view details at (434, 280) on span#see-book-Git\ Pocket\ Guide
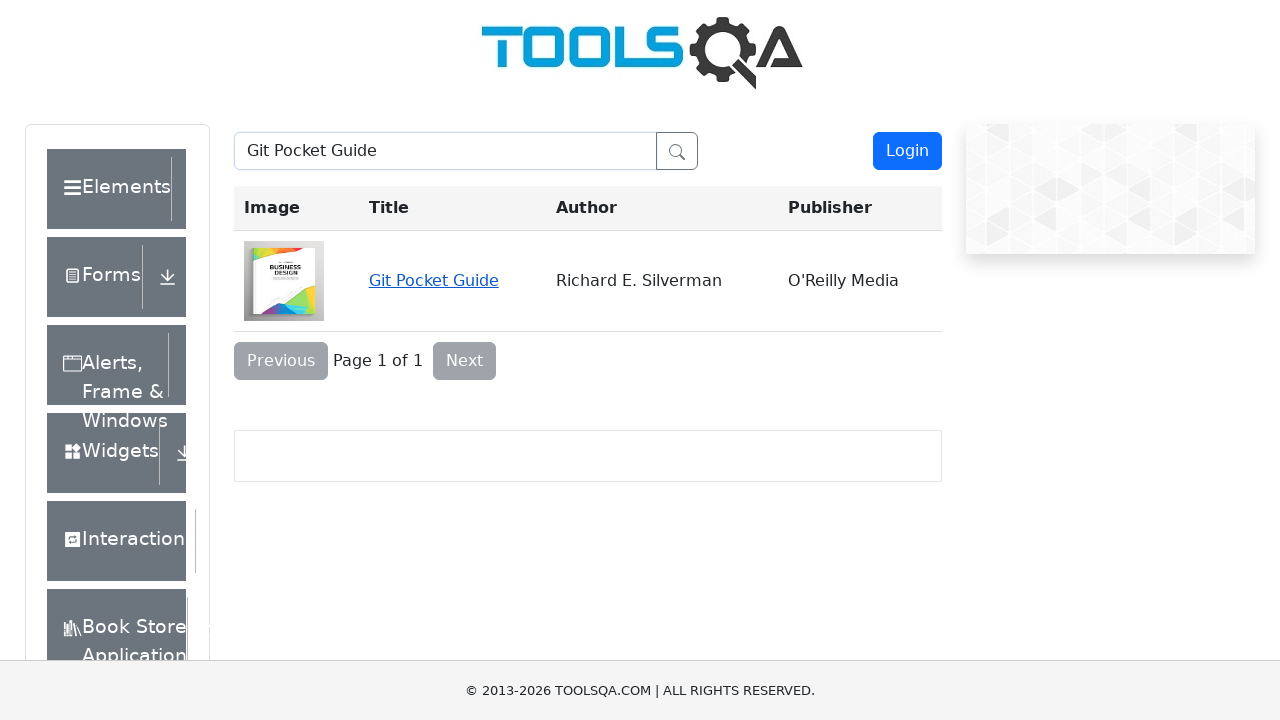

Waited for detail page to load
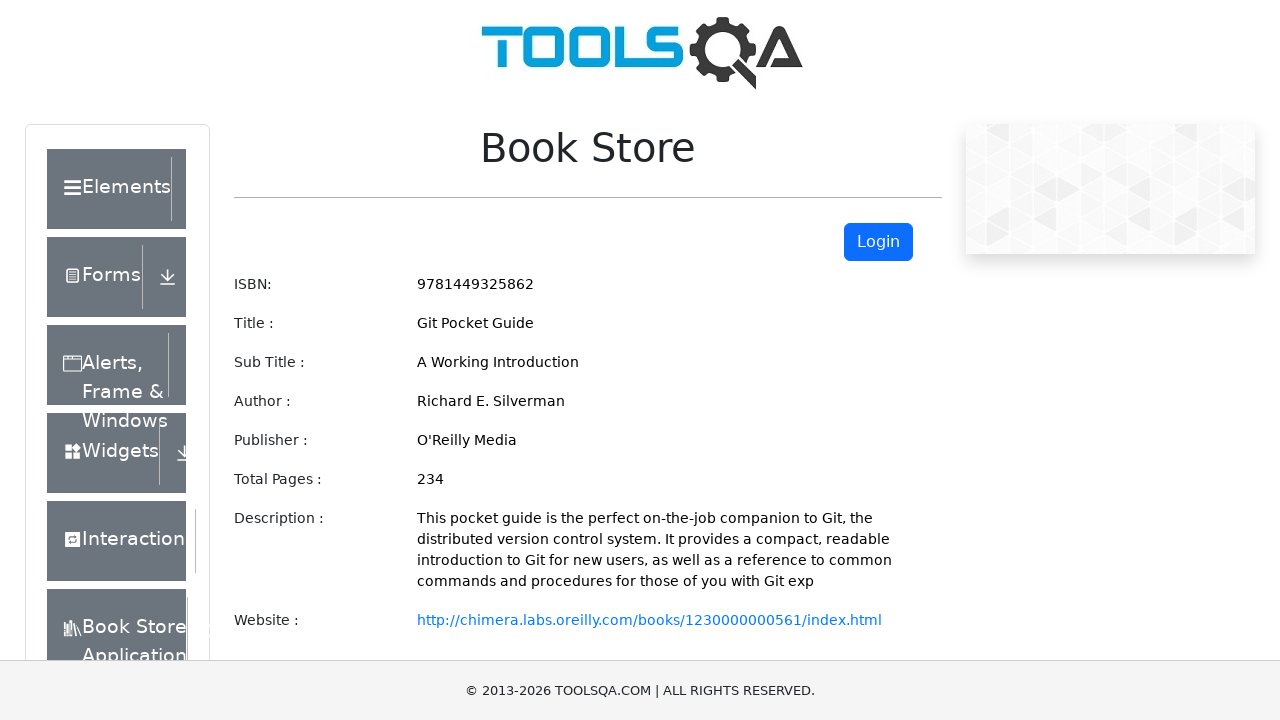

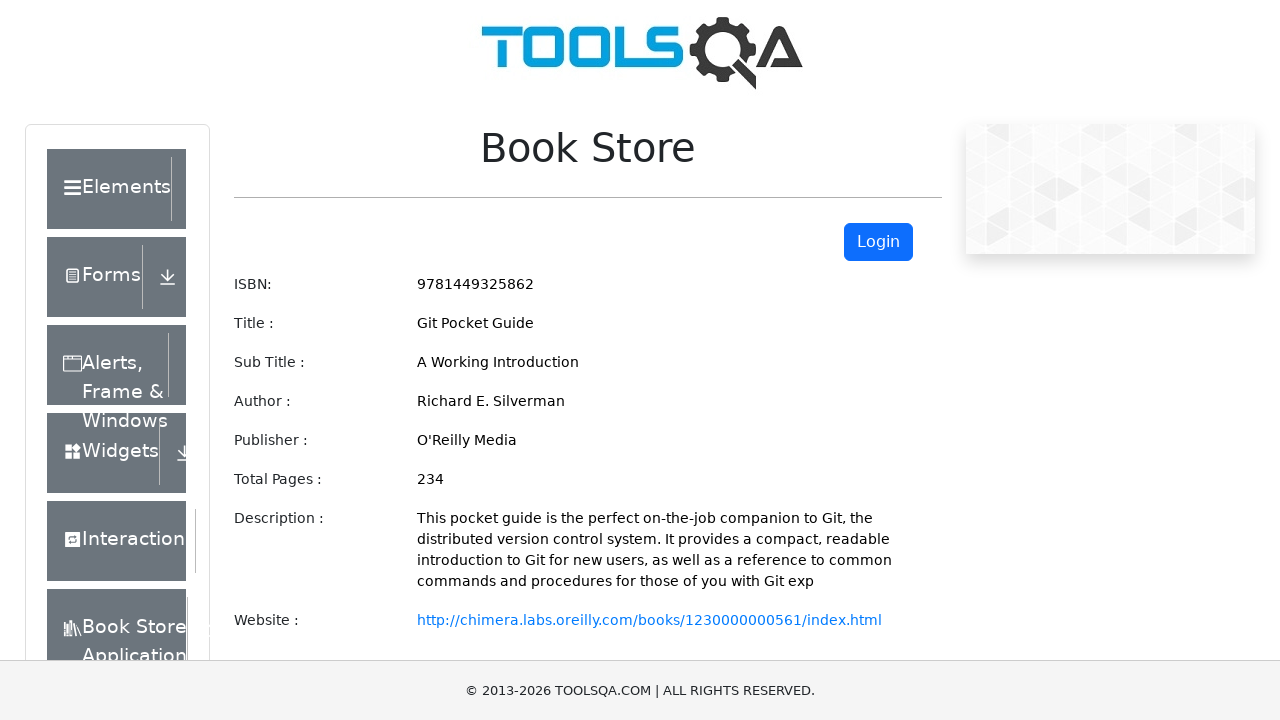